Tests countdown timer by waiting for it to reach 00 seconds

Starting URL: https://automationfc.github.io/fluent-wait/

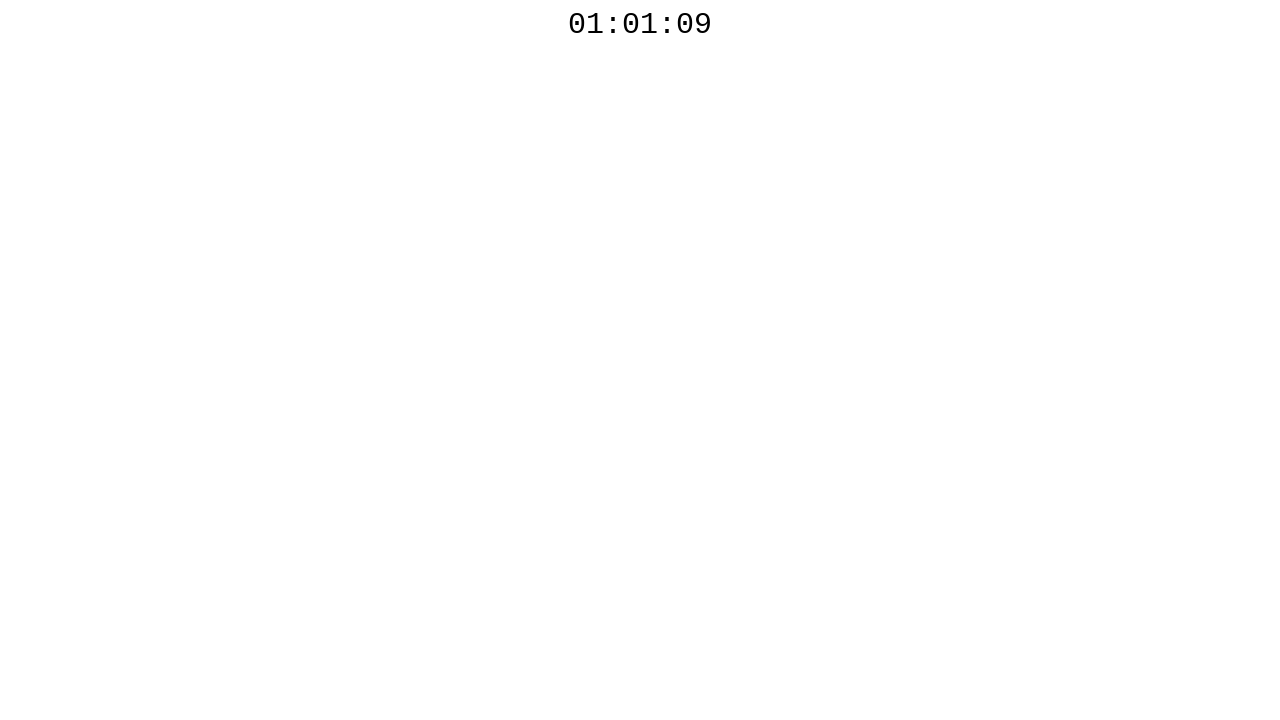

Navigated to fluent wait test page
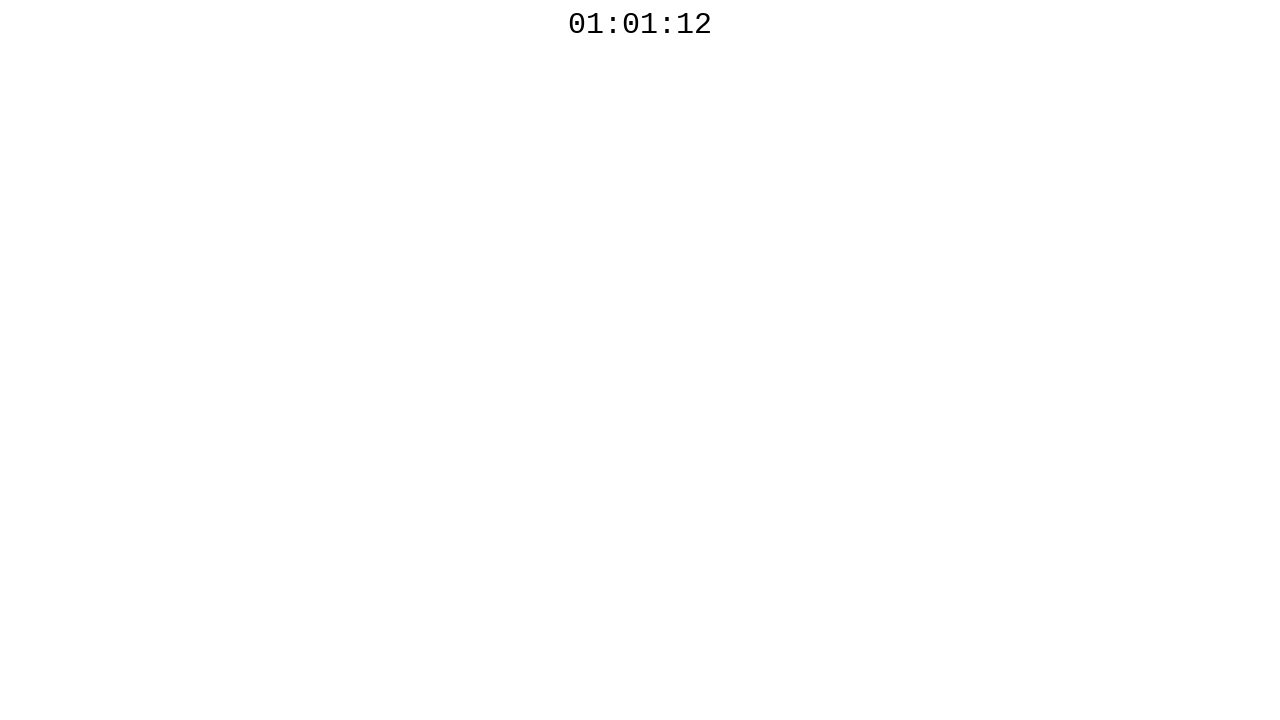

Countdown timer reached 00 seconds
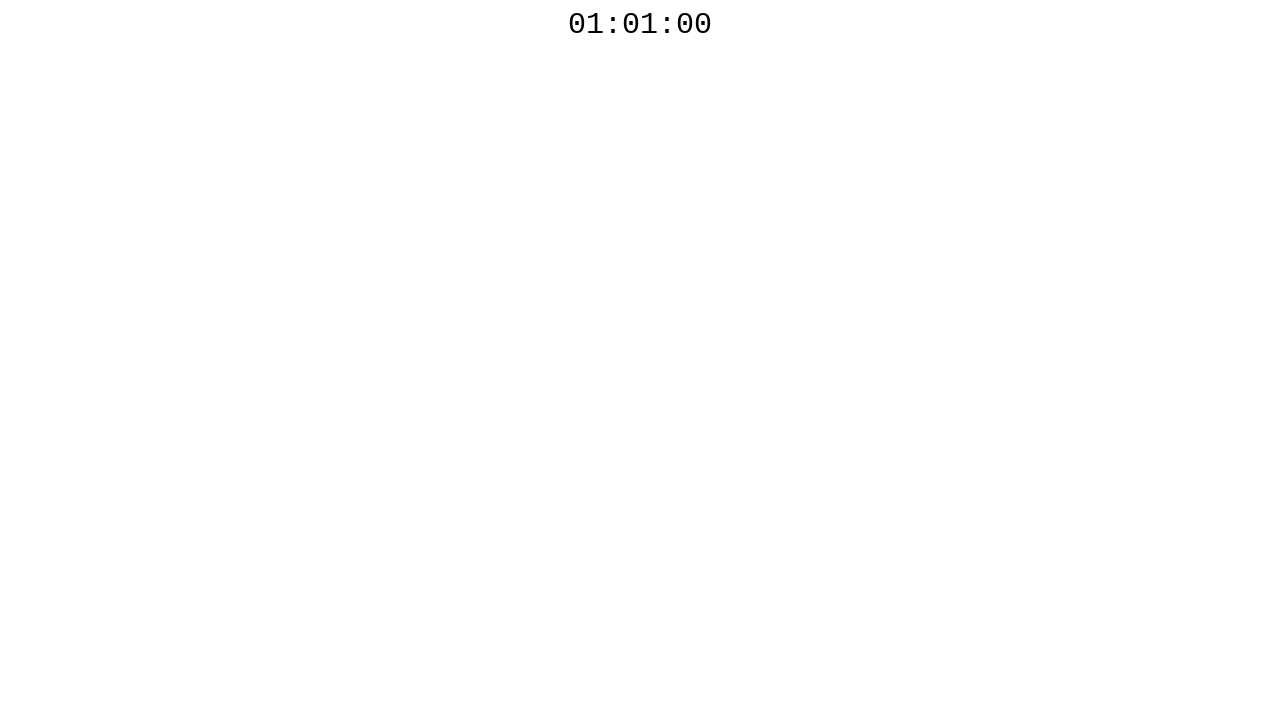

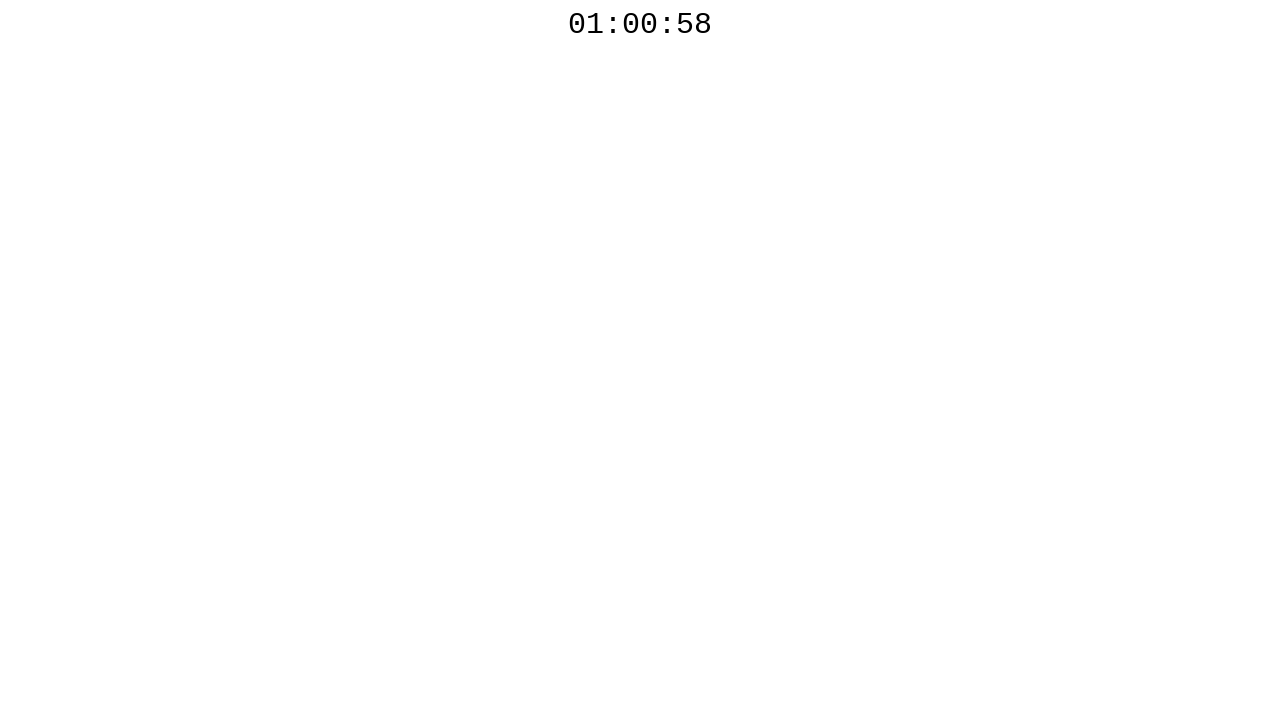